Tests editable/searchable dropdown functionality on React Semantic UI demo page by typing country names and selecting from filtered options, then verifying the selected values.

Starting URL: https://react.semantic-ui.com/maximize/dropdown-example-search-selection/

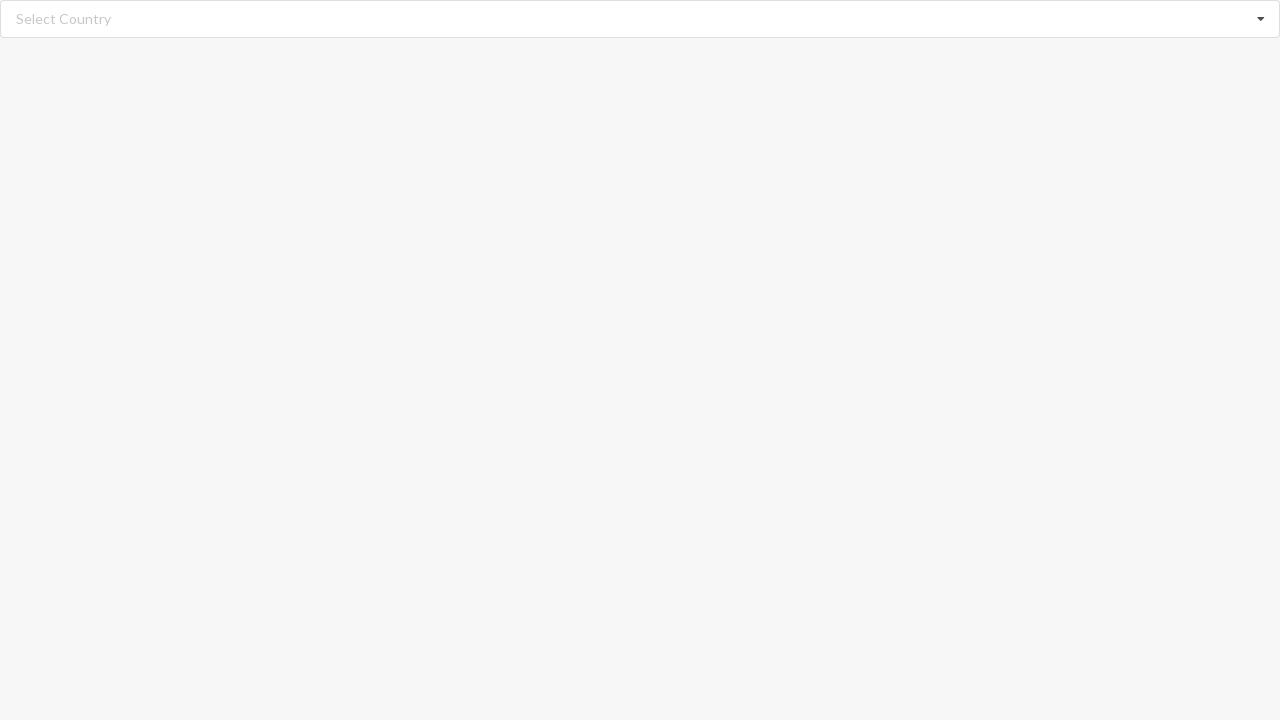

Typed 'Argentina' into editable dropdown search field on //div[@role='combobox']/input
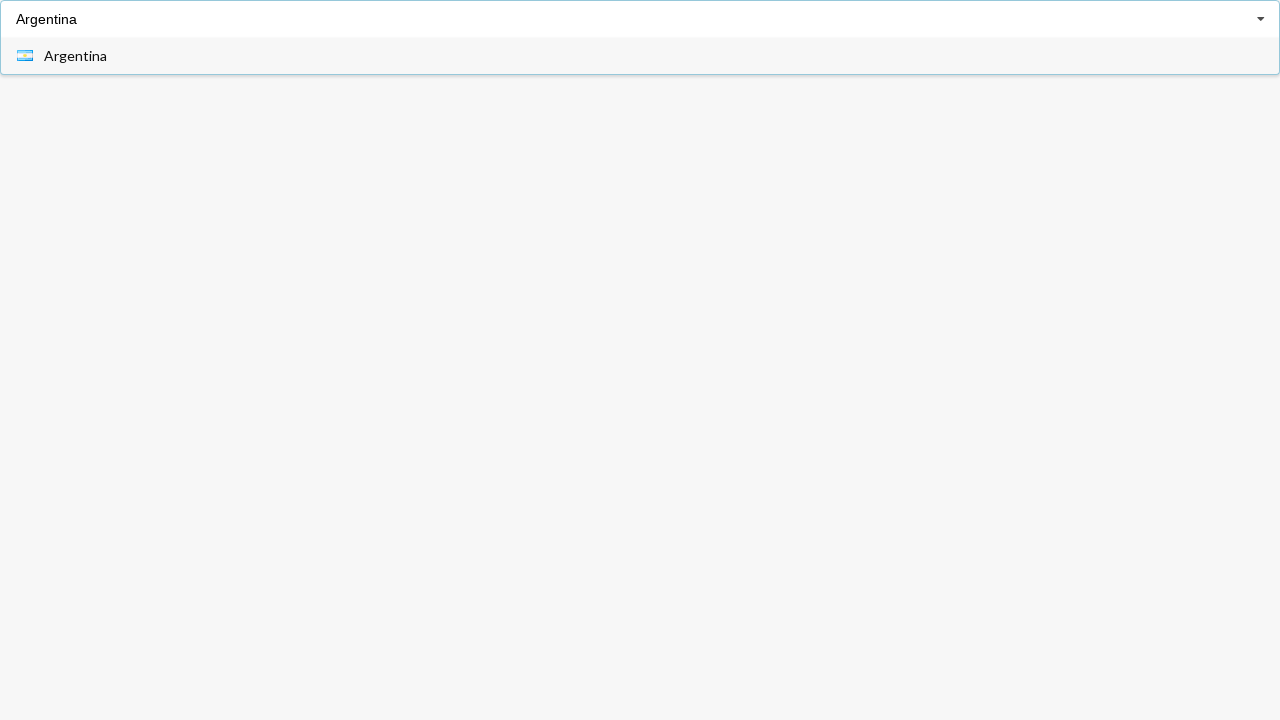

Dropdown menu appeared with filtered options
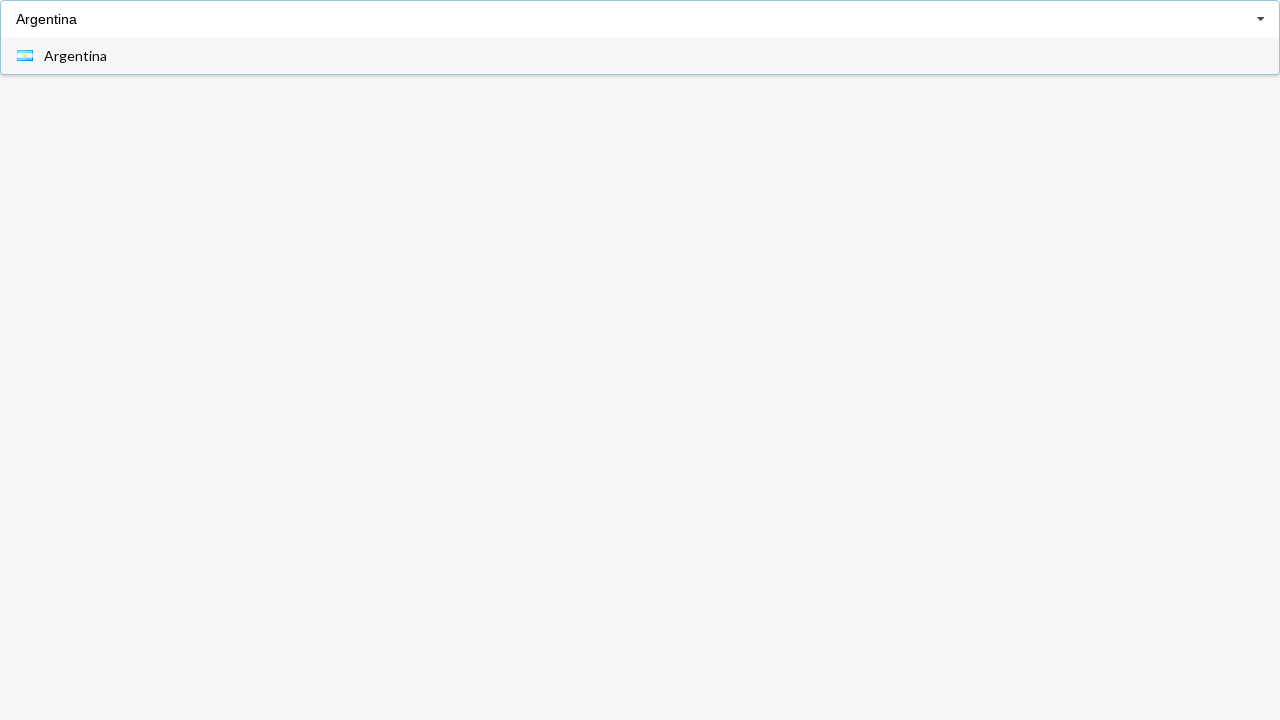

Selected 'Argentina' from dropdown menu at (76, 56) on xpath=//div[contains(@class,'visible menu transition')]//span[text()='Argentina'
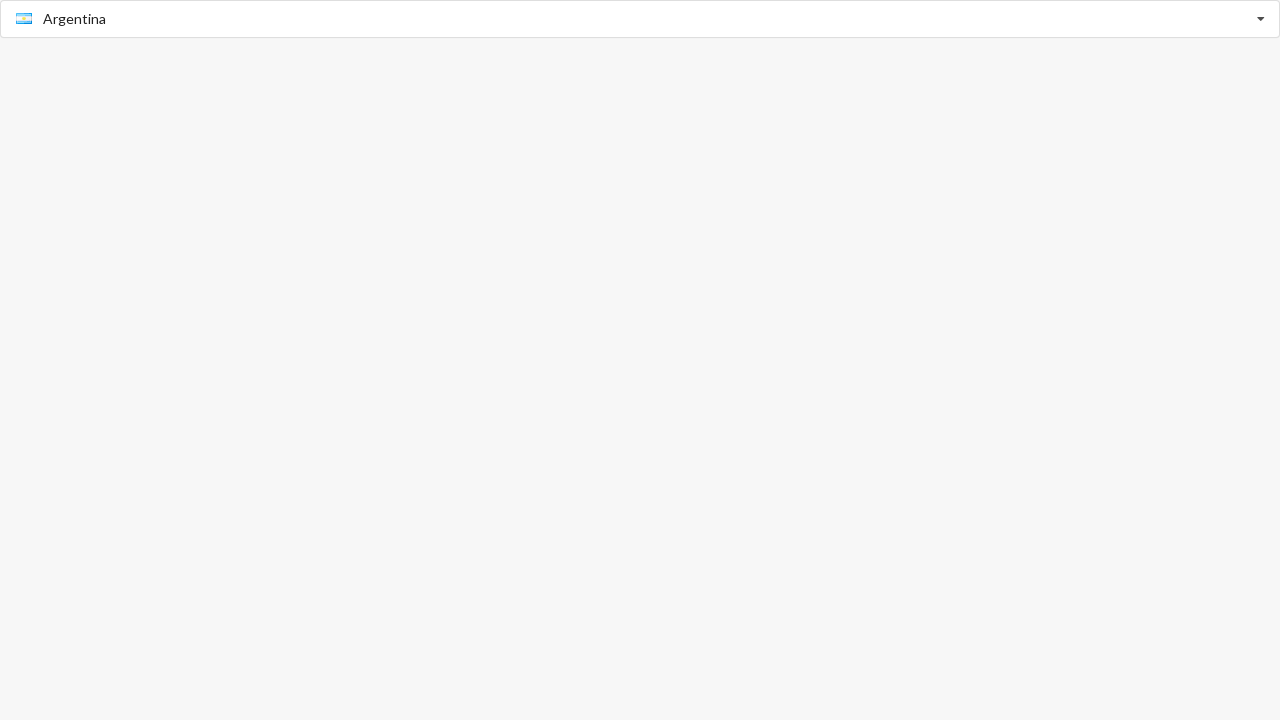

Verified that 'Argentina' is displayed as selected value
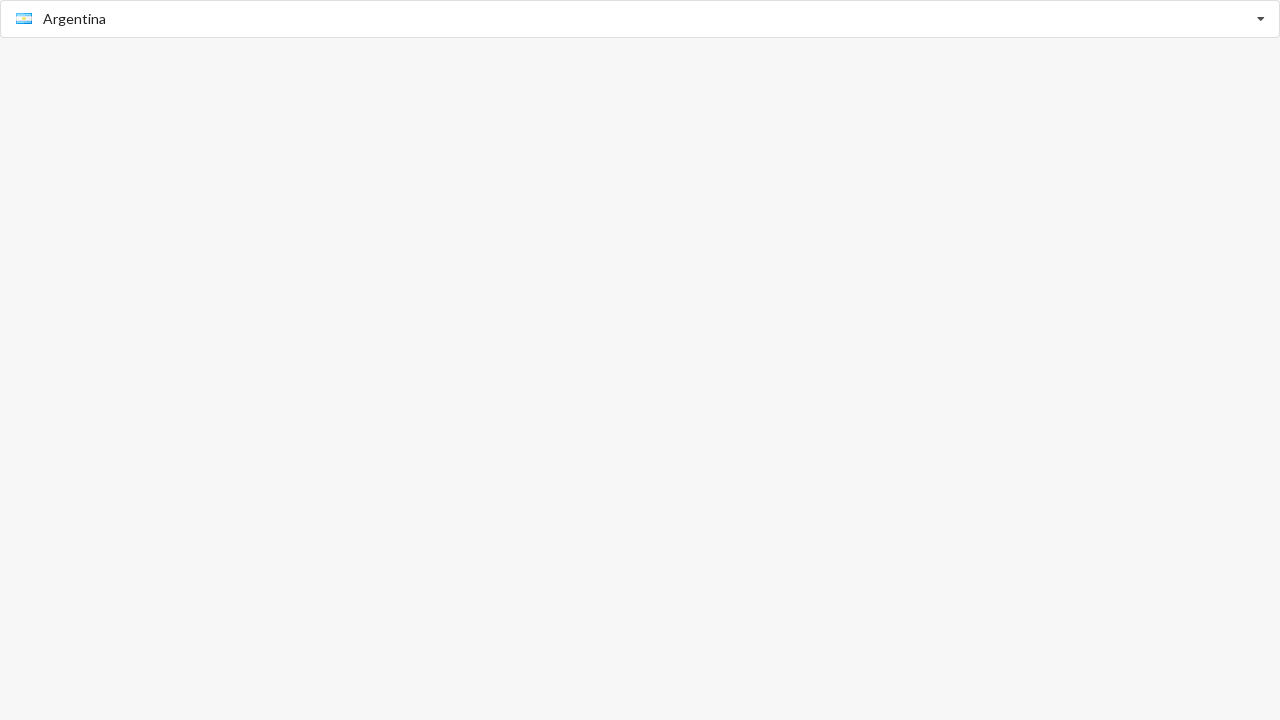

Cleared the dropdown search field on //div[@role='combobox']/input
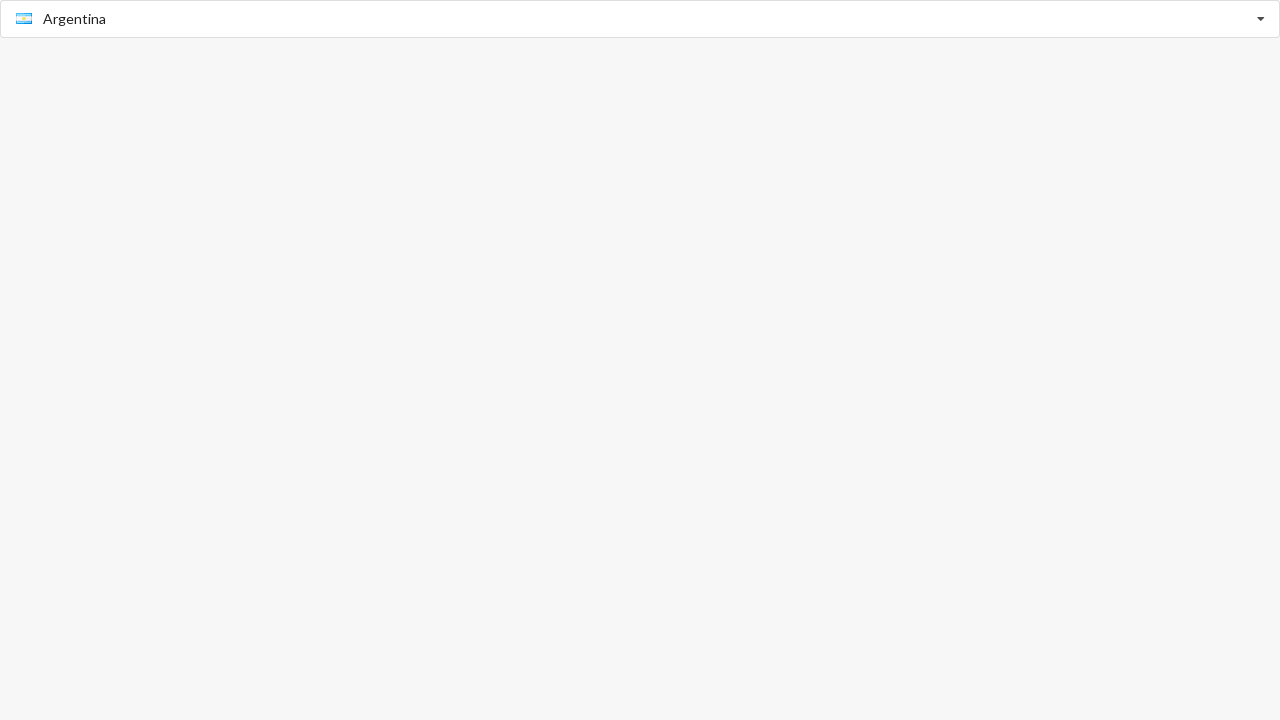

Typed 'Australia' into editable dropdown search field on //div[@role='combobox']/input
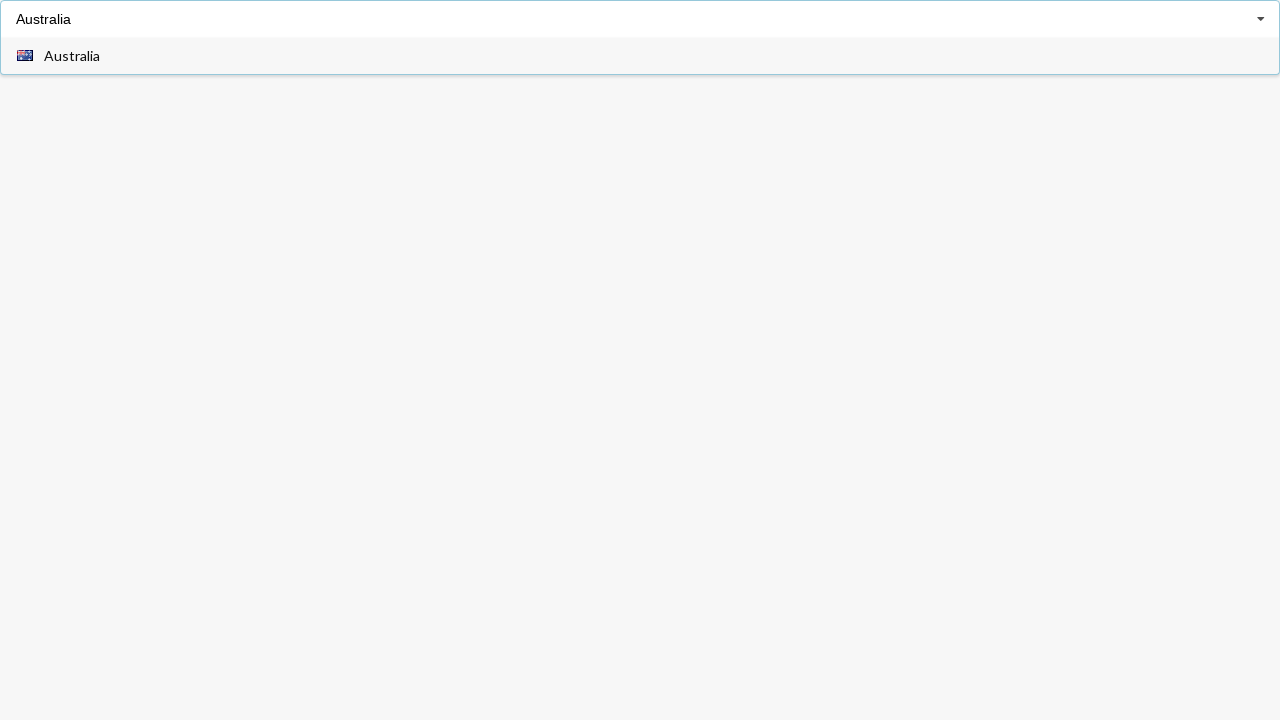

Dropdown menu appeared with filtered options for Australia
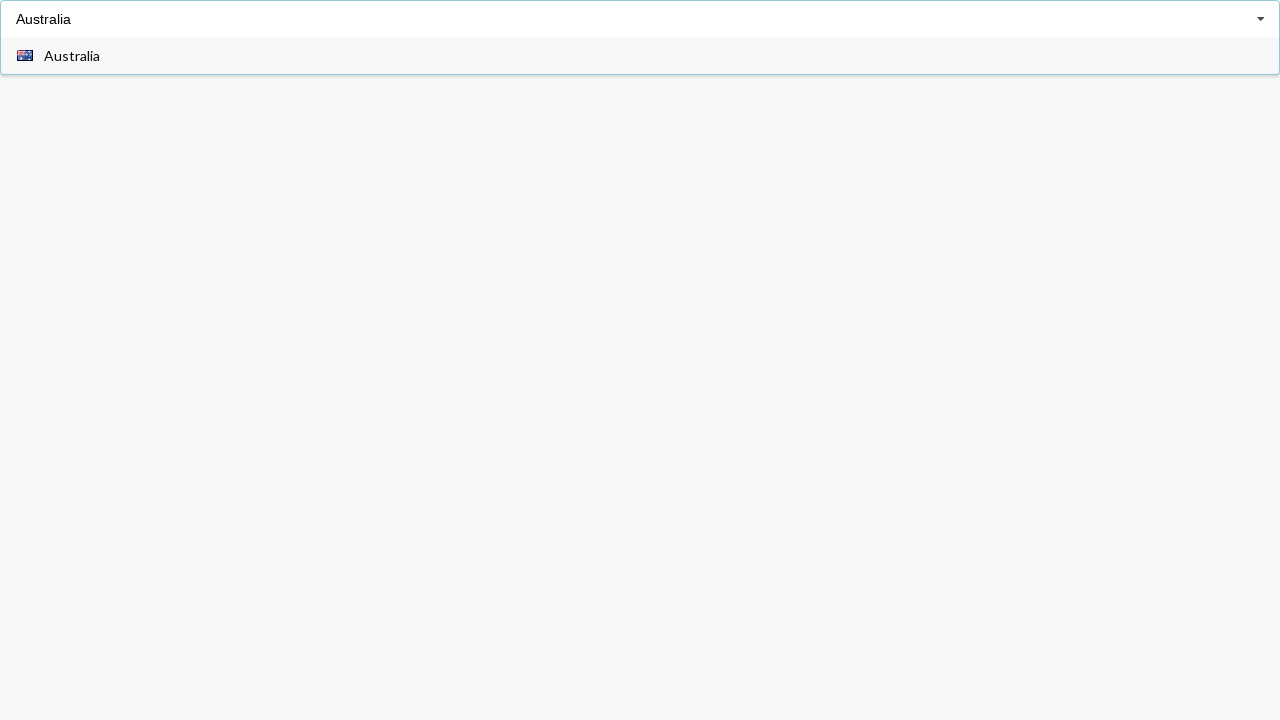

Selected 'Australia' from dropdown menu at (72, 56) on xpath=//div[contains(@class,'visible menu transition')]//span[text()='Australia'
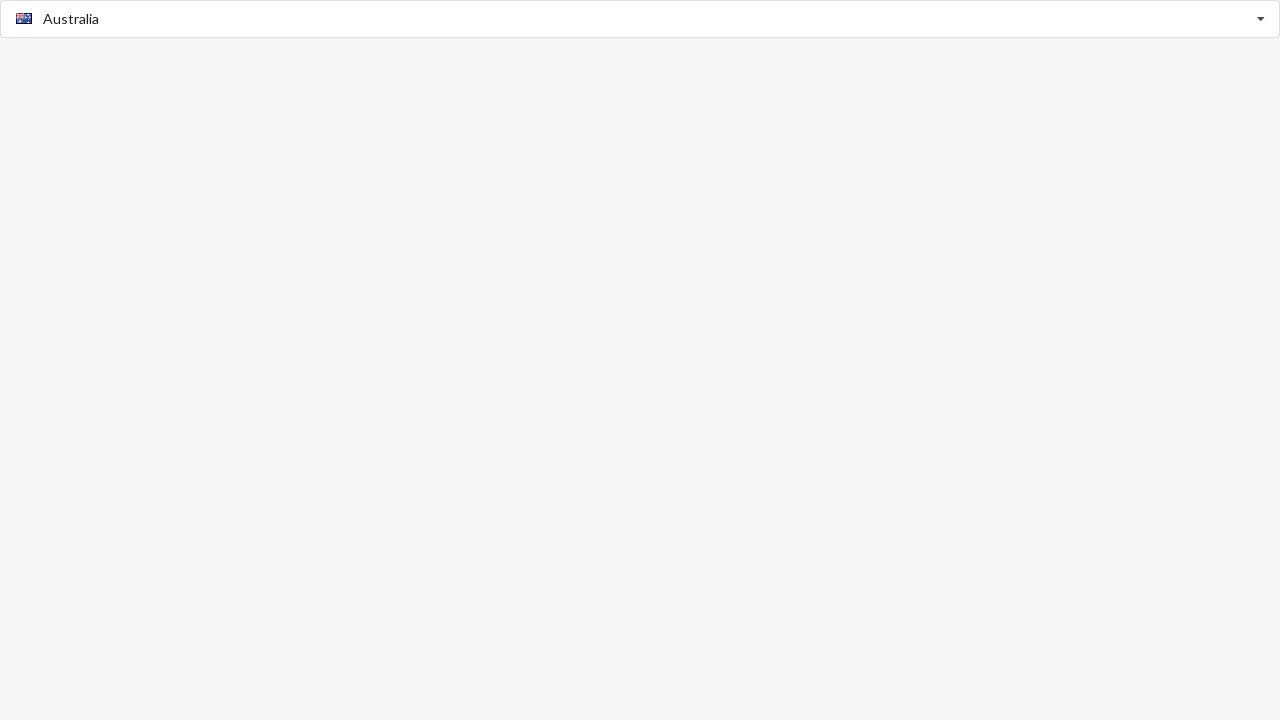

Verified that 'Australia' is displayed as selected value
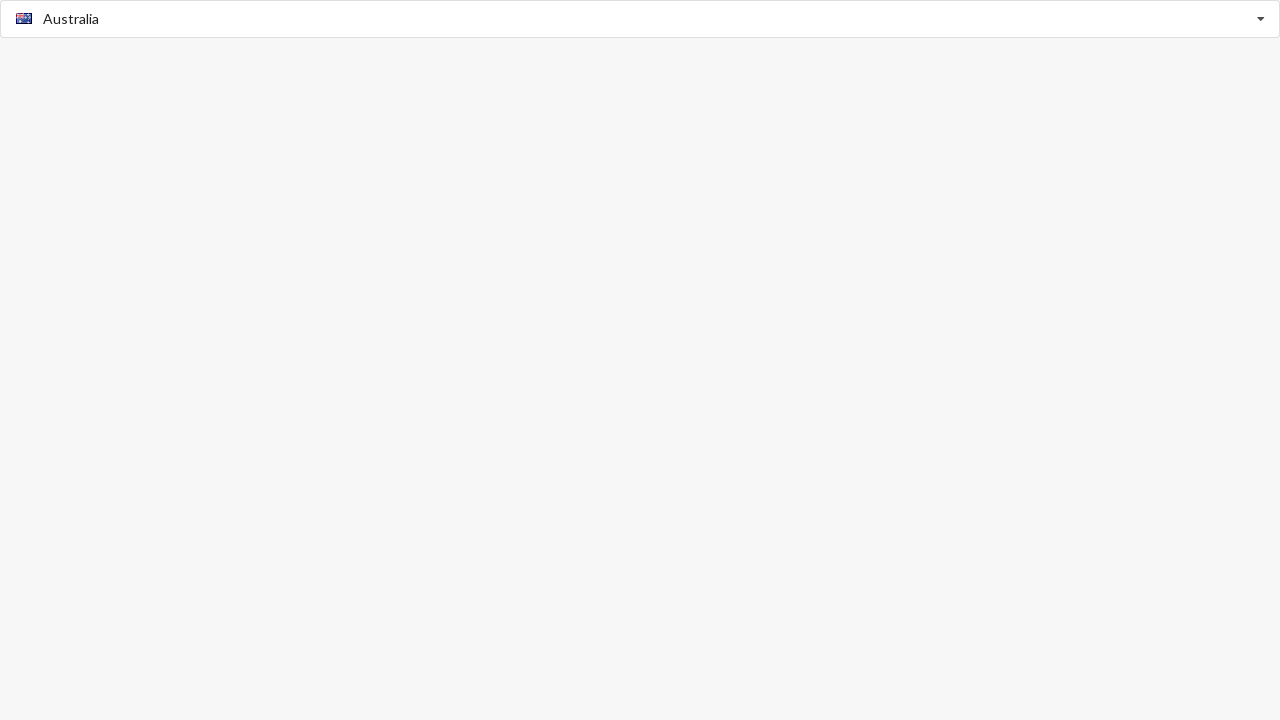

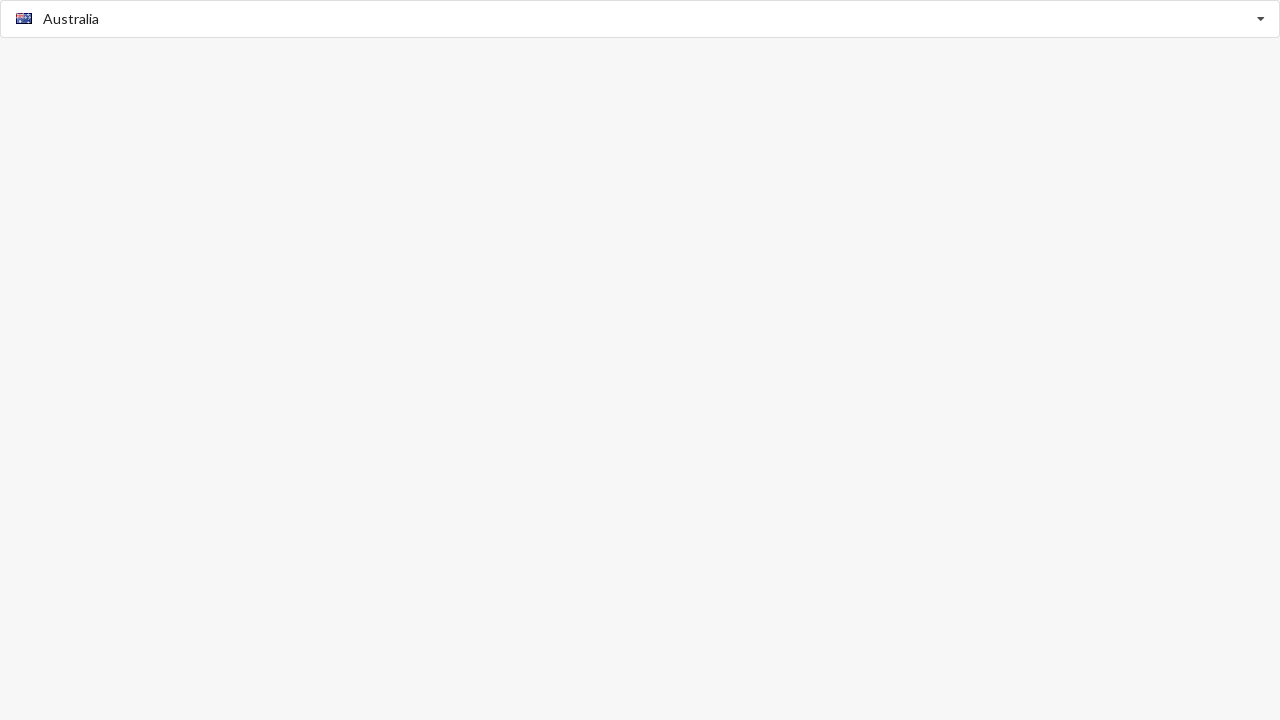